Tests passenger dropdown functionality by opening the dropdown, incrementing adult passenger count 4 times (to reach 5 adults), and closing the dropdown to verify the selection.

Starting URL: https://rahulshettyacademy.com/dropdownsPractise/

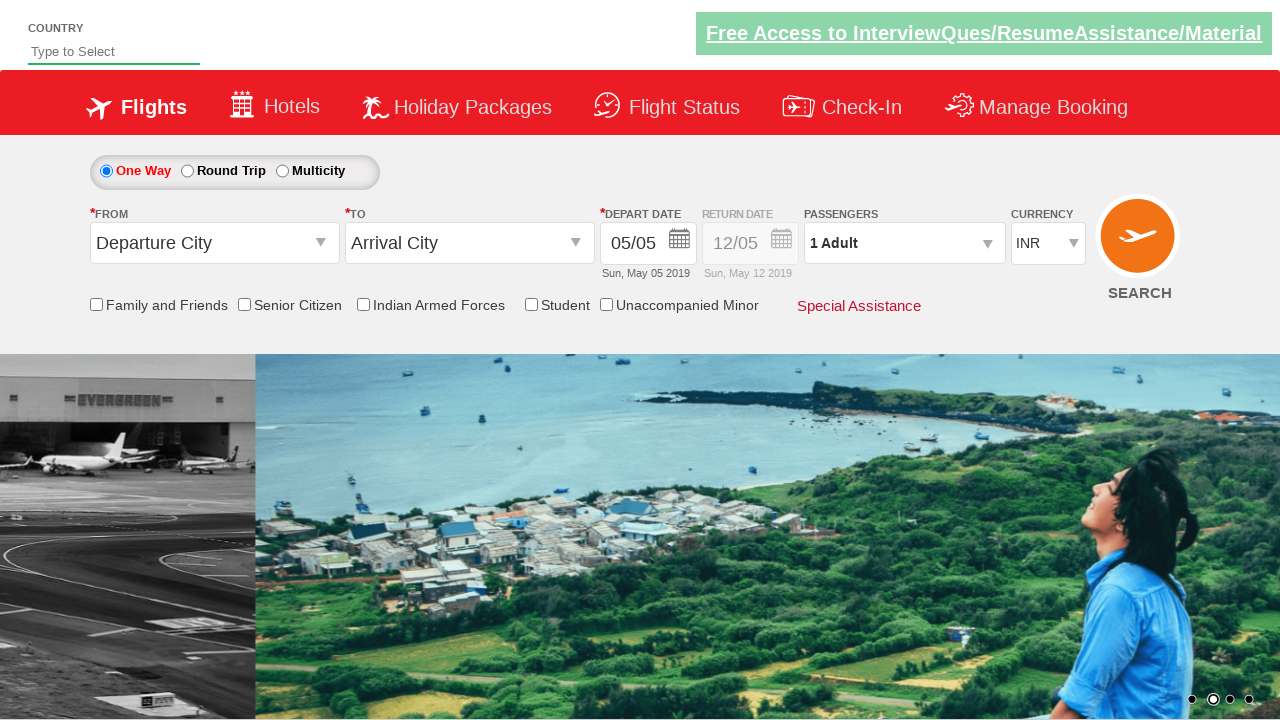

Clicked on passenger info dropdown to open it at (904, 243) on #divpaxinfo
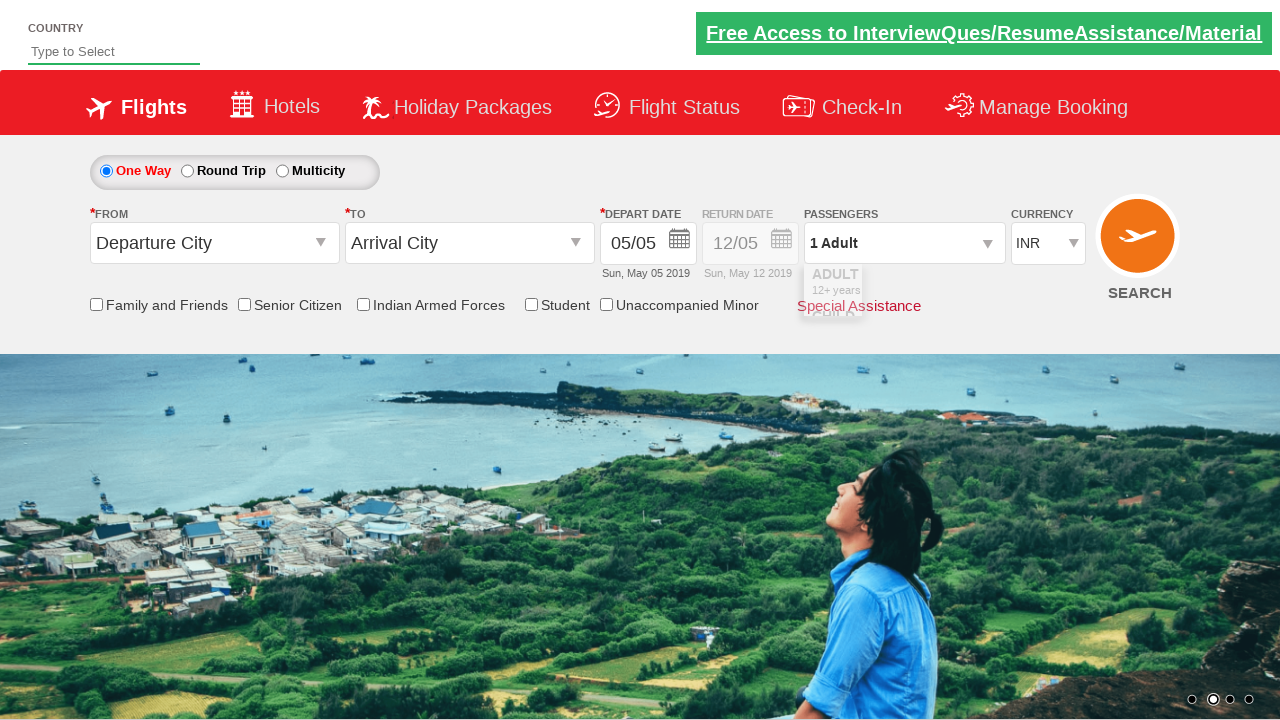

Increment adult button became visible
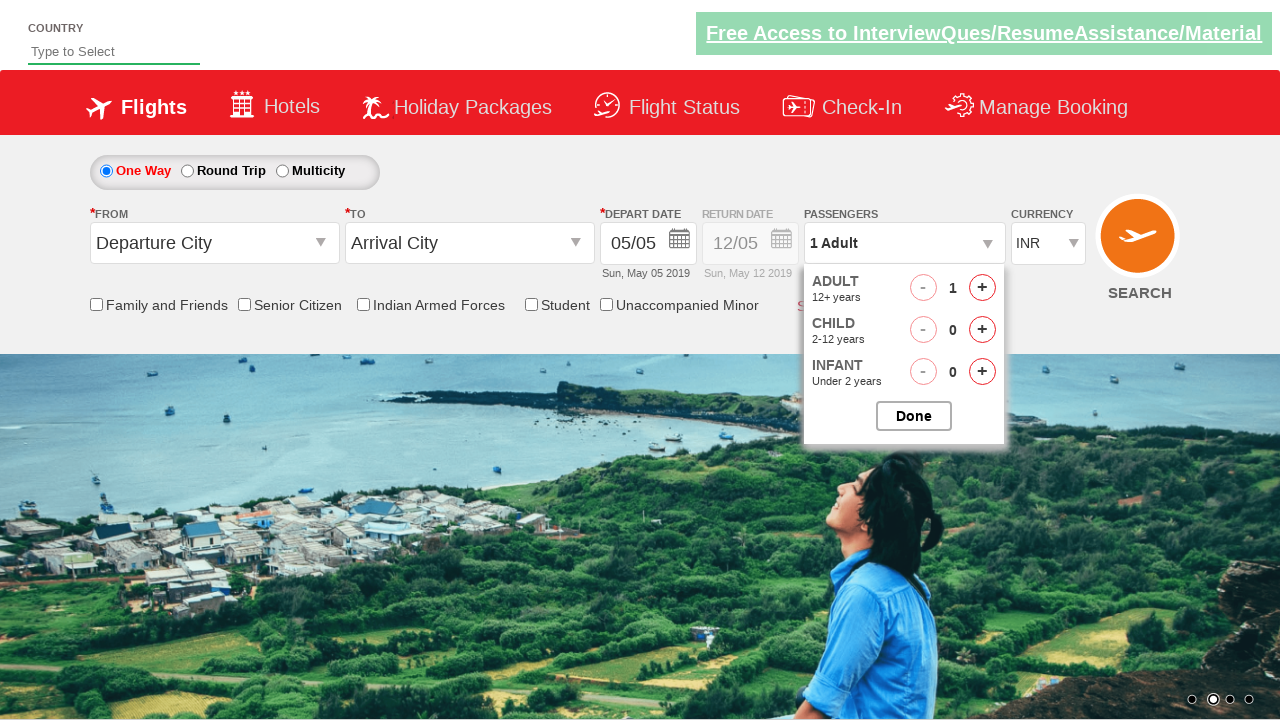

Incremented adult passenger count (iteration 1/4) at (982, 288) on #hrefIncAdt
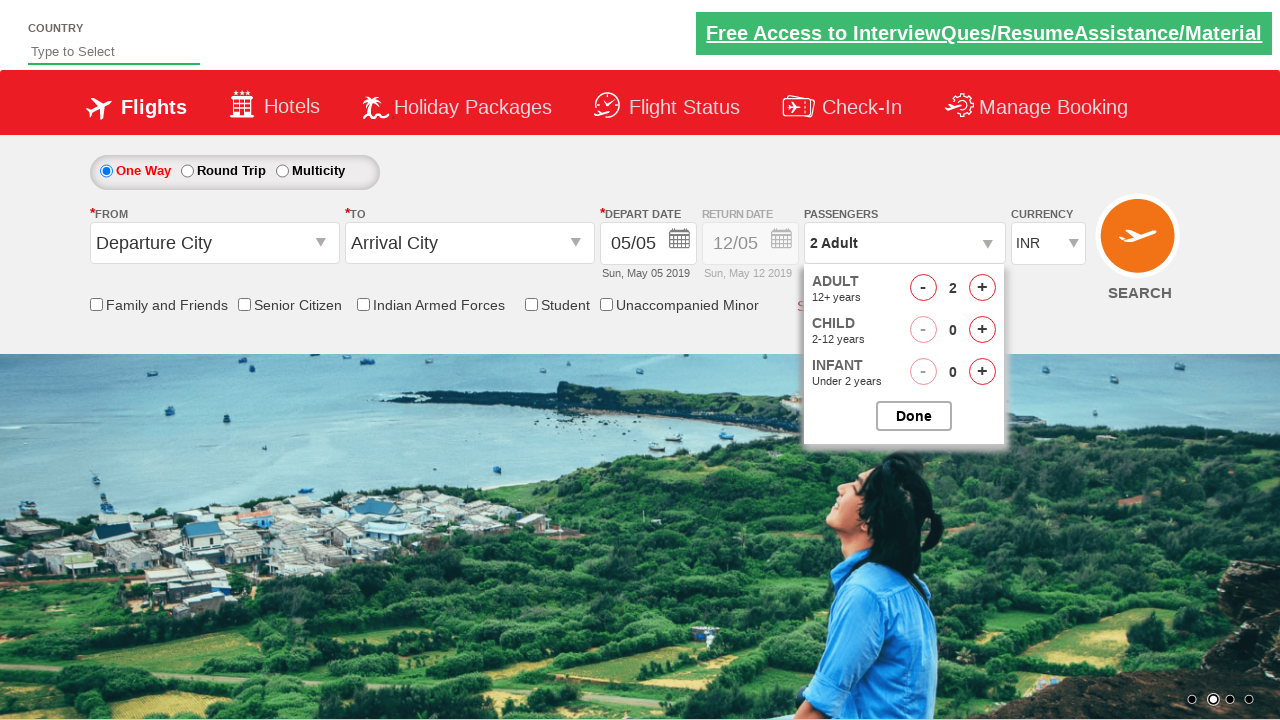

Incremented adult passenger count (iteration 2/4) at (982, 288) on #hrefIncAdt
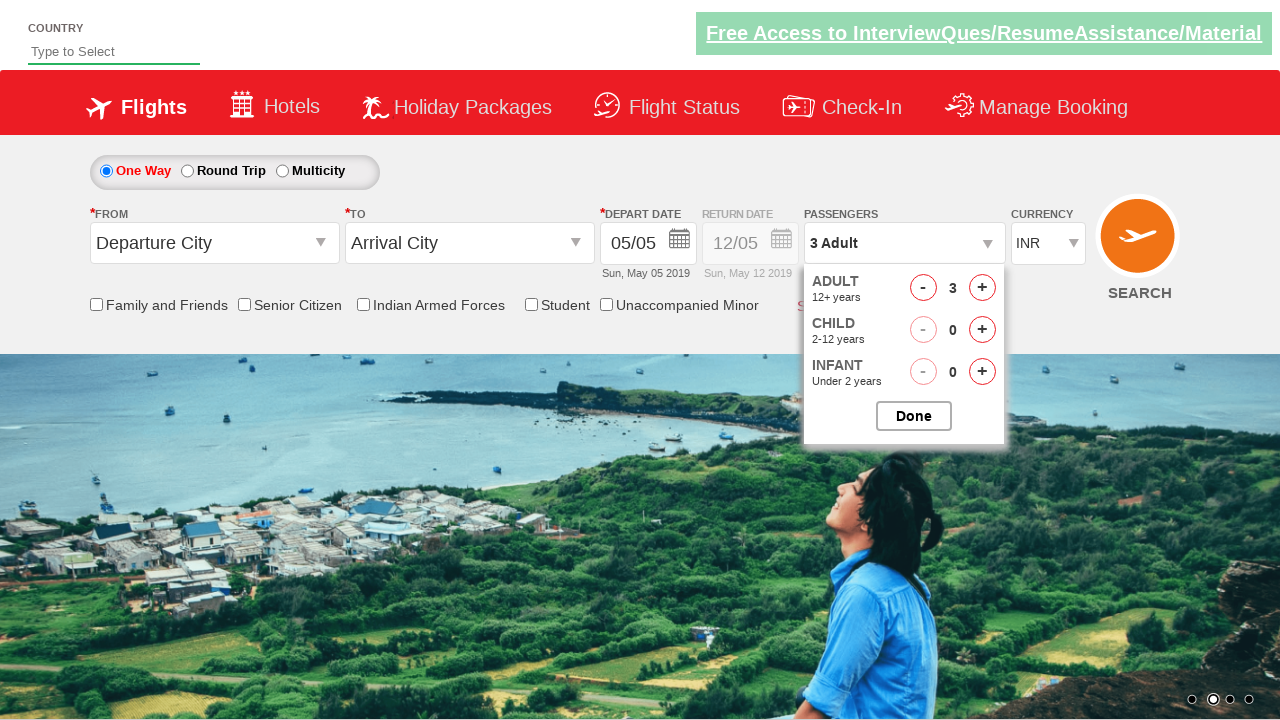

Incremented adult passenger count (iteration 3/4) at (982, 288) on #hrefIncAdt
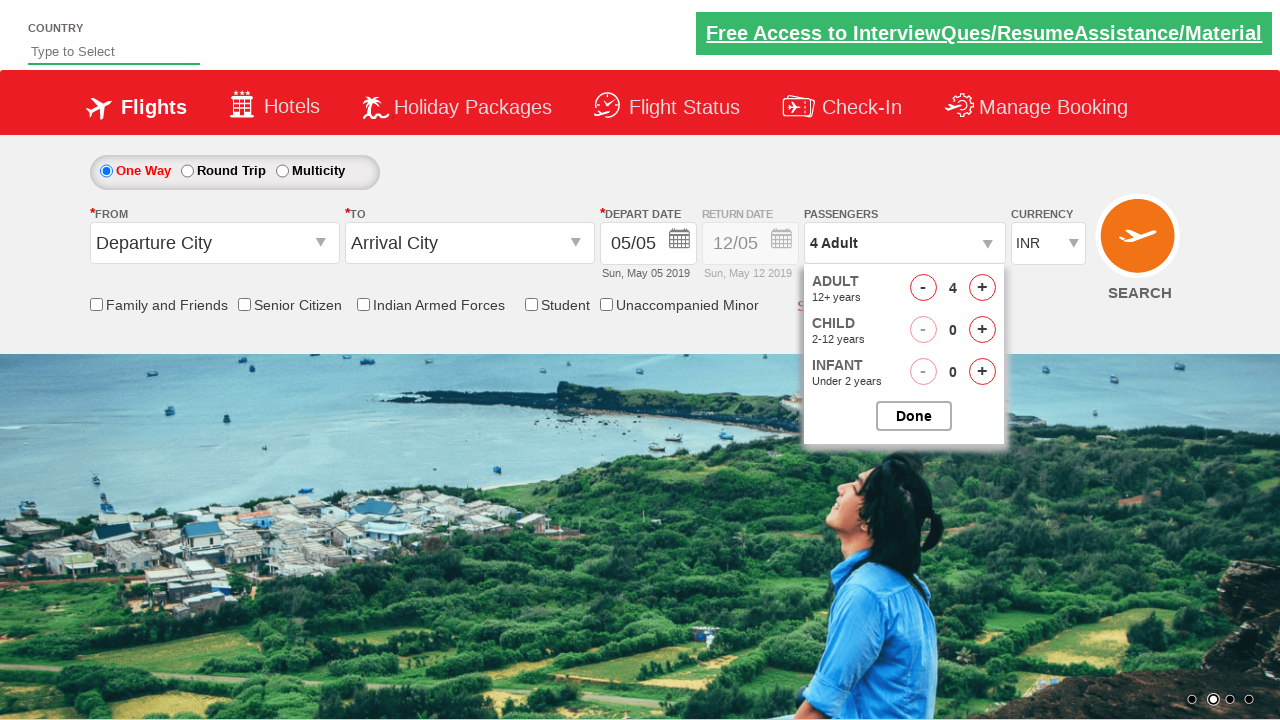

Incremented adult passenger count (iteration 4/4) at (982, 288) on #hrefIncAdt
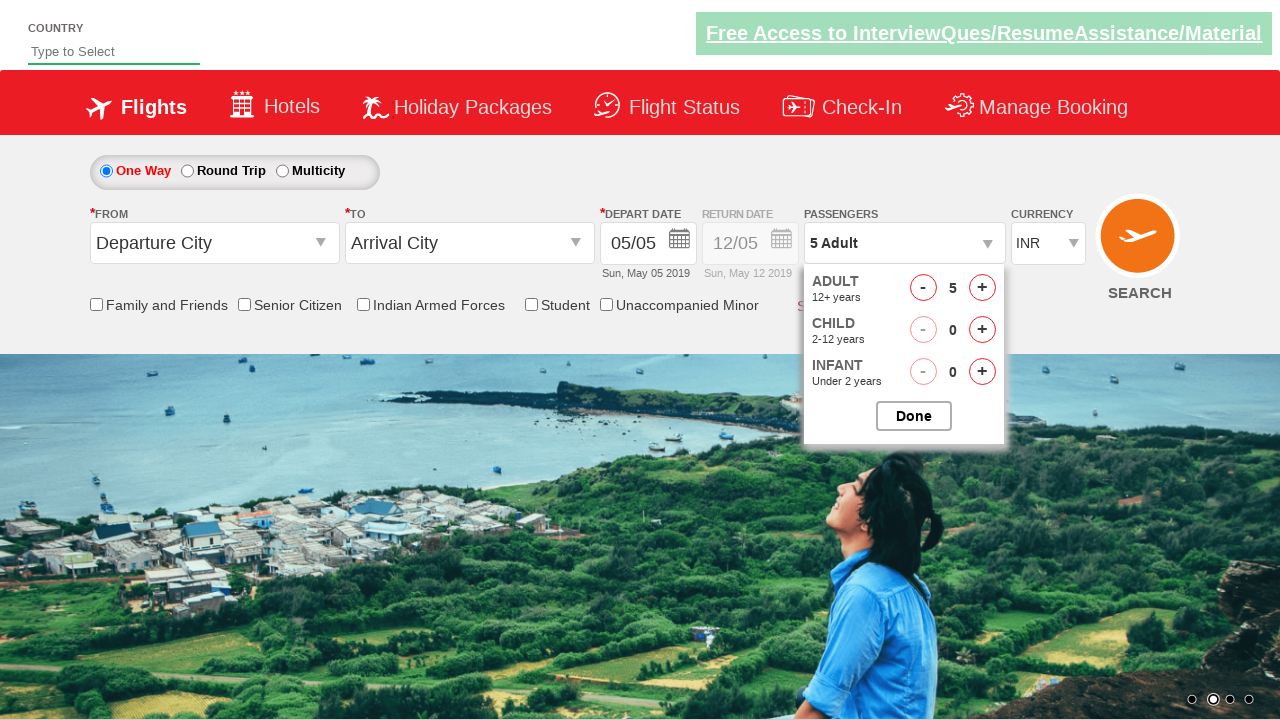

Closed the passenger options dropdown at (914, 416) on #btnclosepaxoption
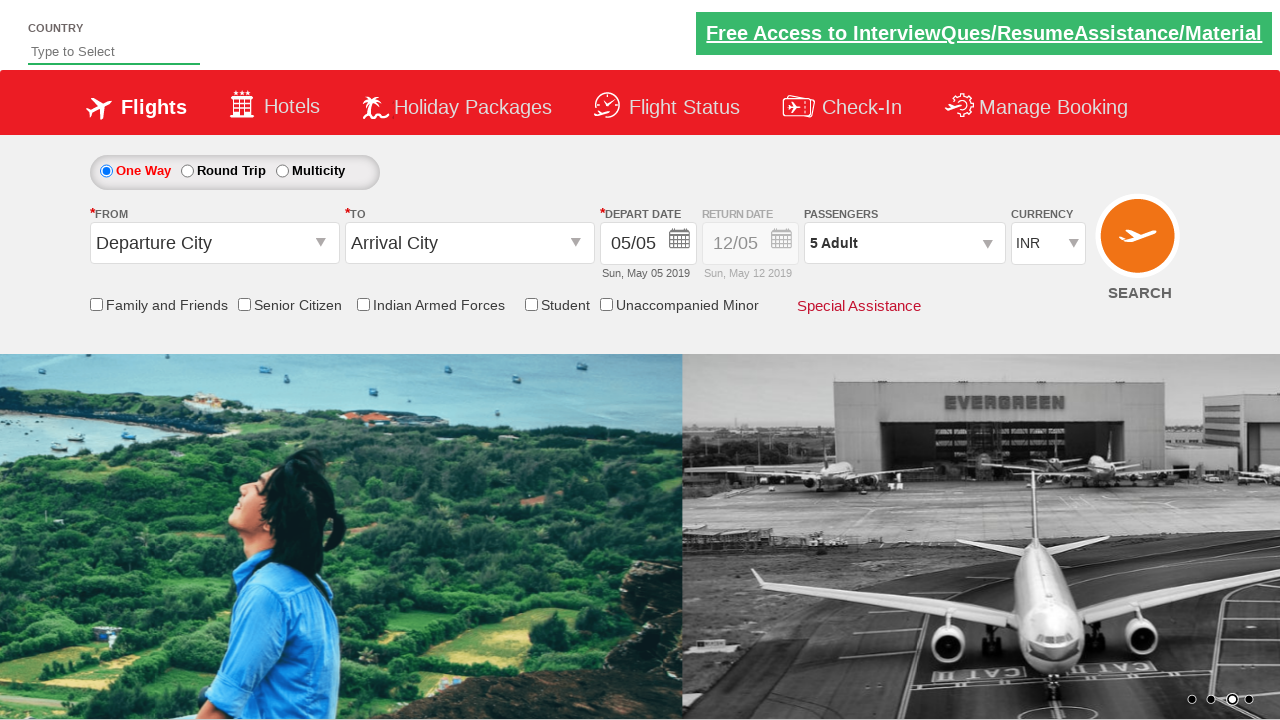

Passenger info dropdown is visible
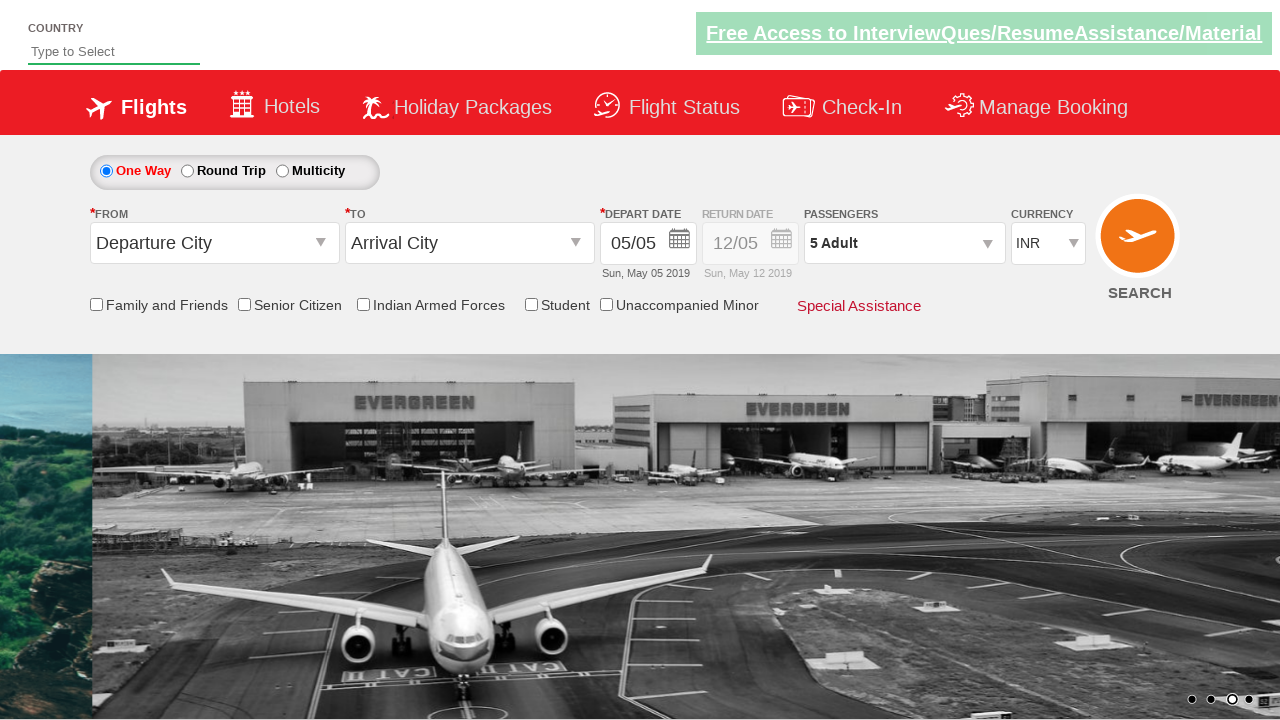

Verified passenger count shows '5 Adult'
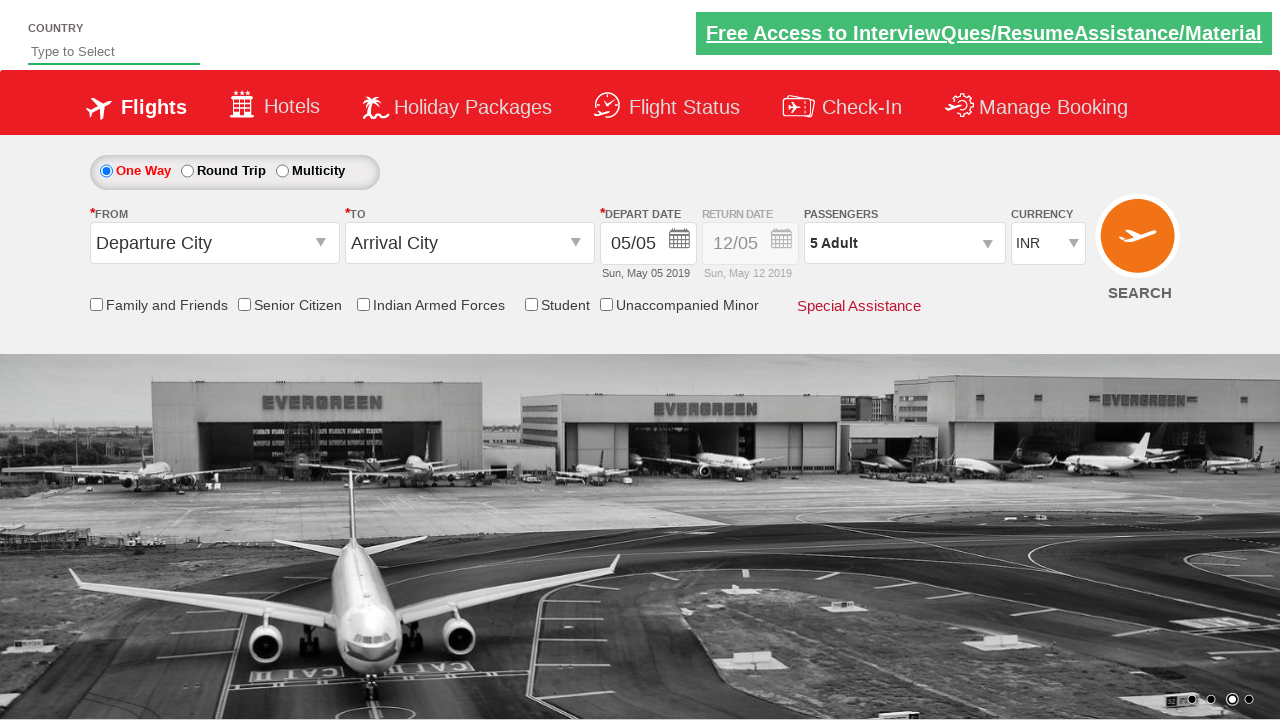

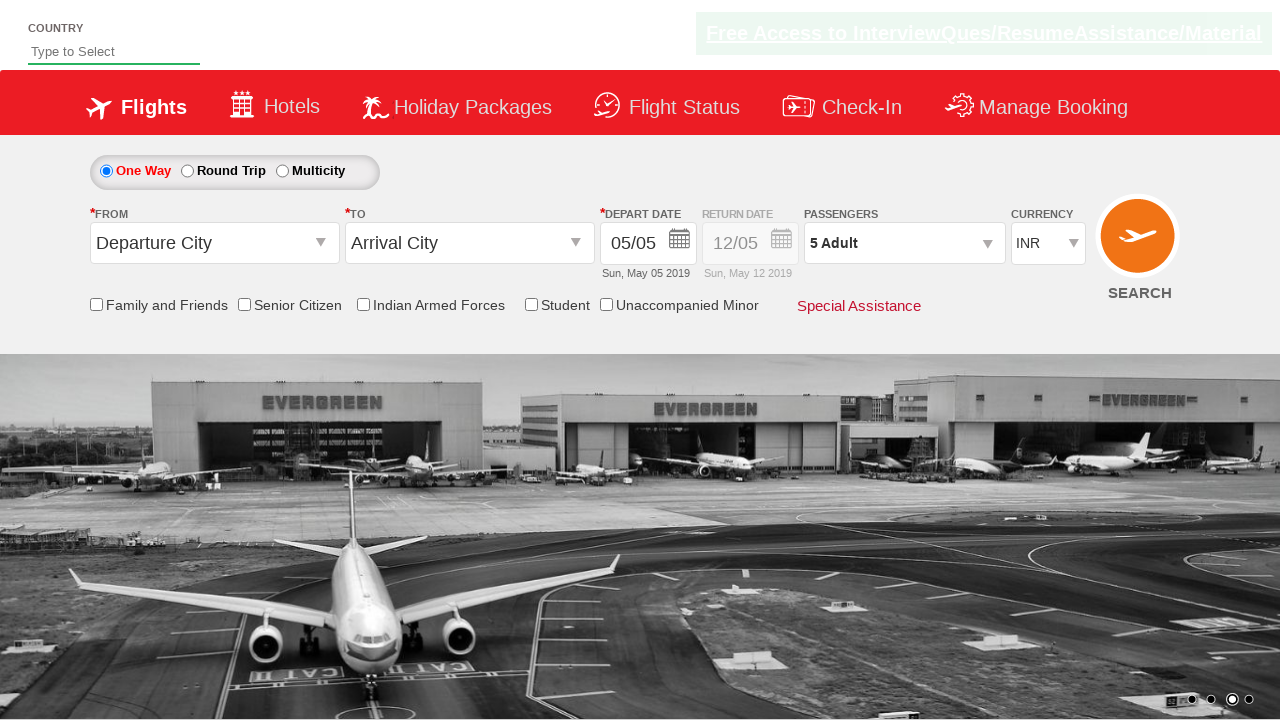